Navigates to a PTT (Taiwanese forum) article page, scrolls to the bottom to load all content, and clicks on the article polling element to reveal comments.

Starting URL: https://www.ptt.cc/bbs/Baseball/M.1615711239.A.8E2.html

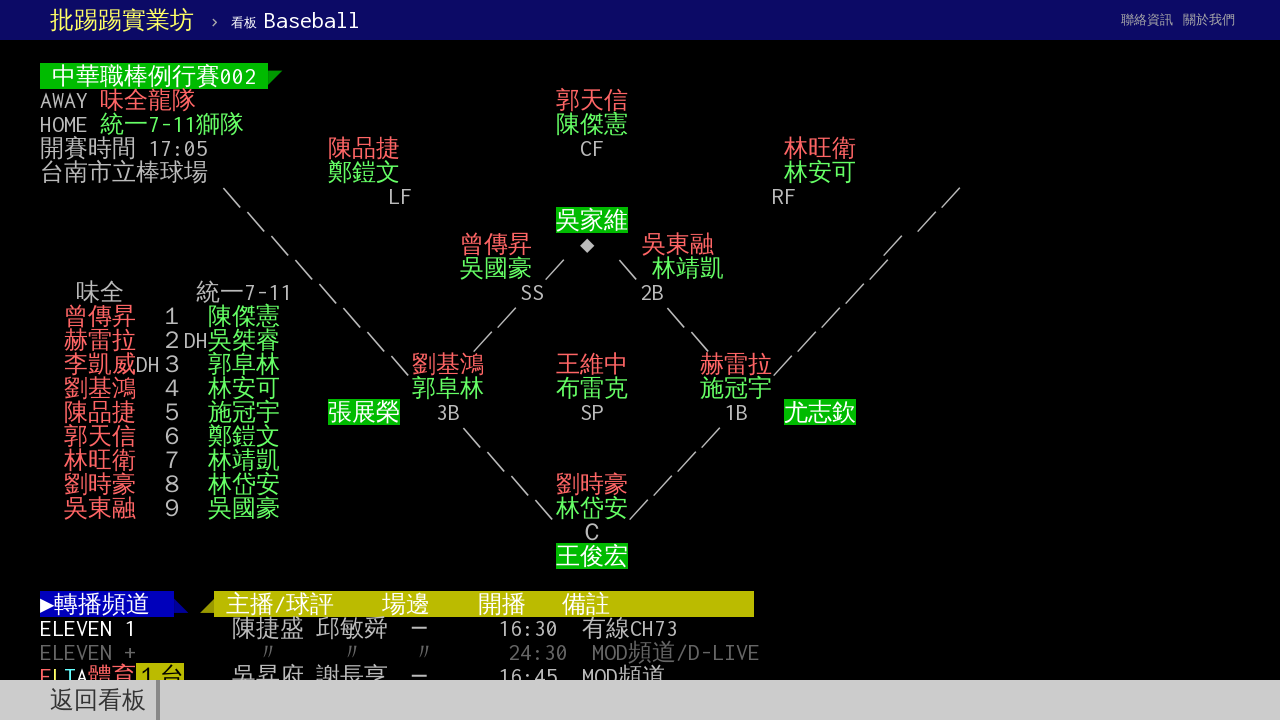

Evaluated initial scroll height of page
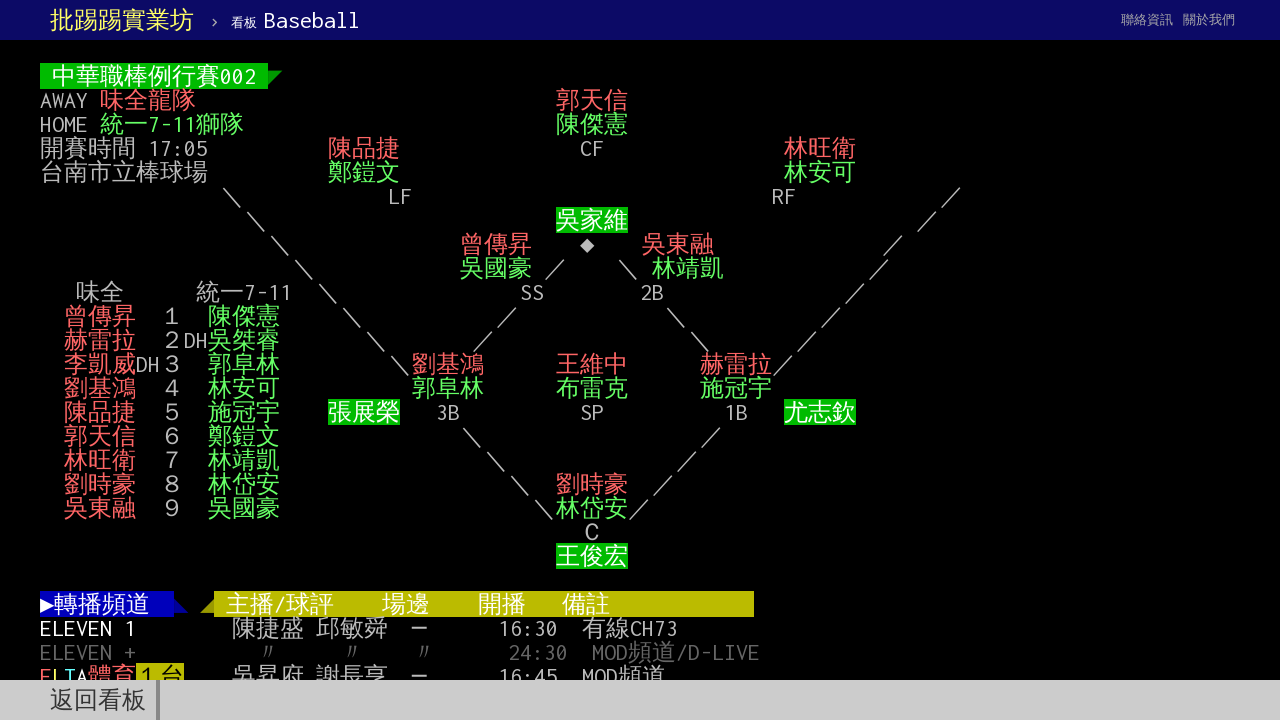

Scrolled to bottom of page
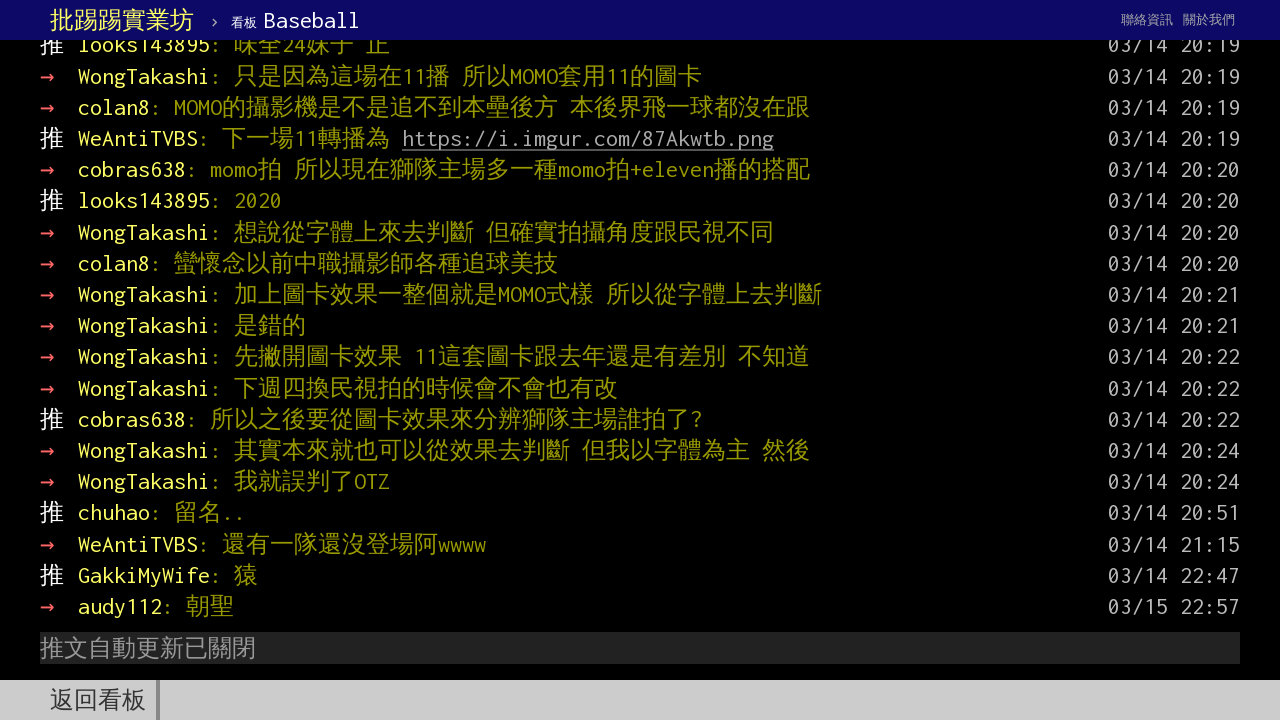

Waited 1 second for content to load
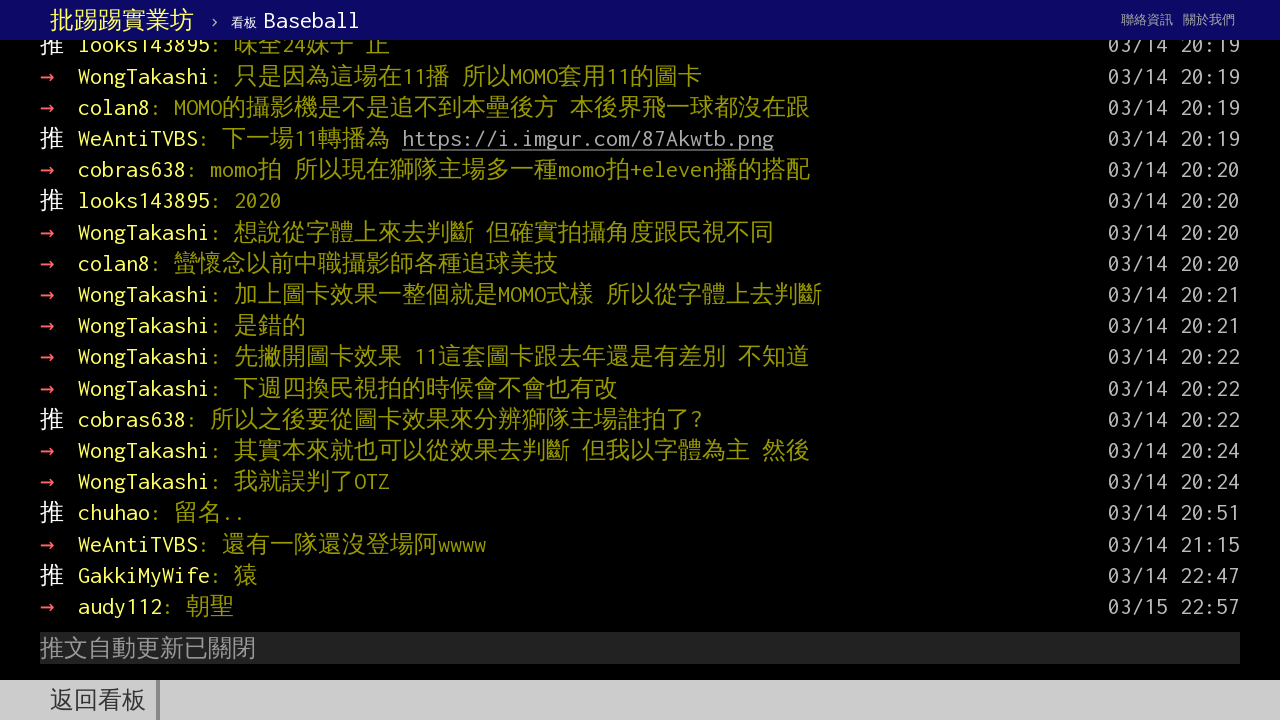

Evaluated new scroll height of page
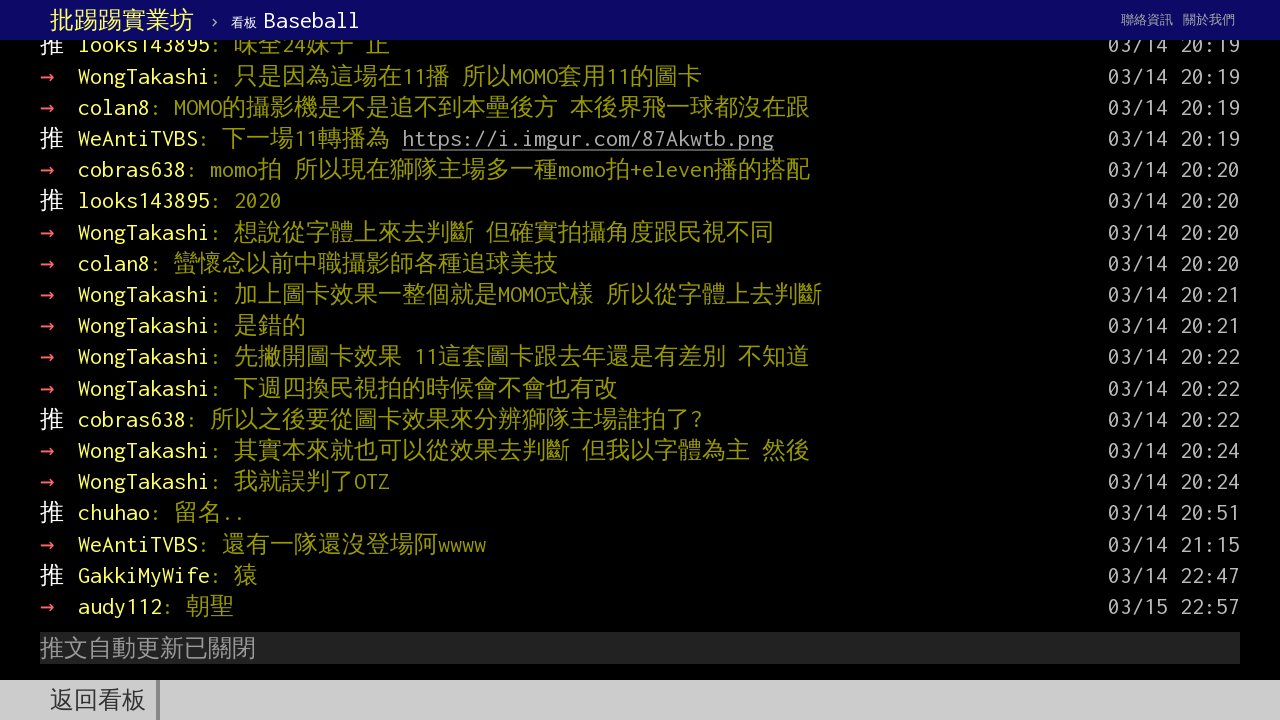

Clicked article-polling element to reveal comments at (640, 648) on #article-polling
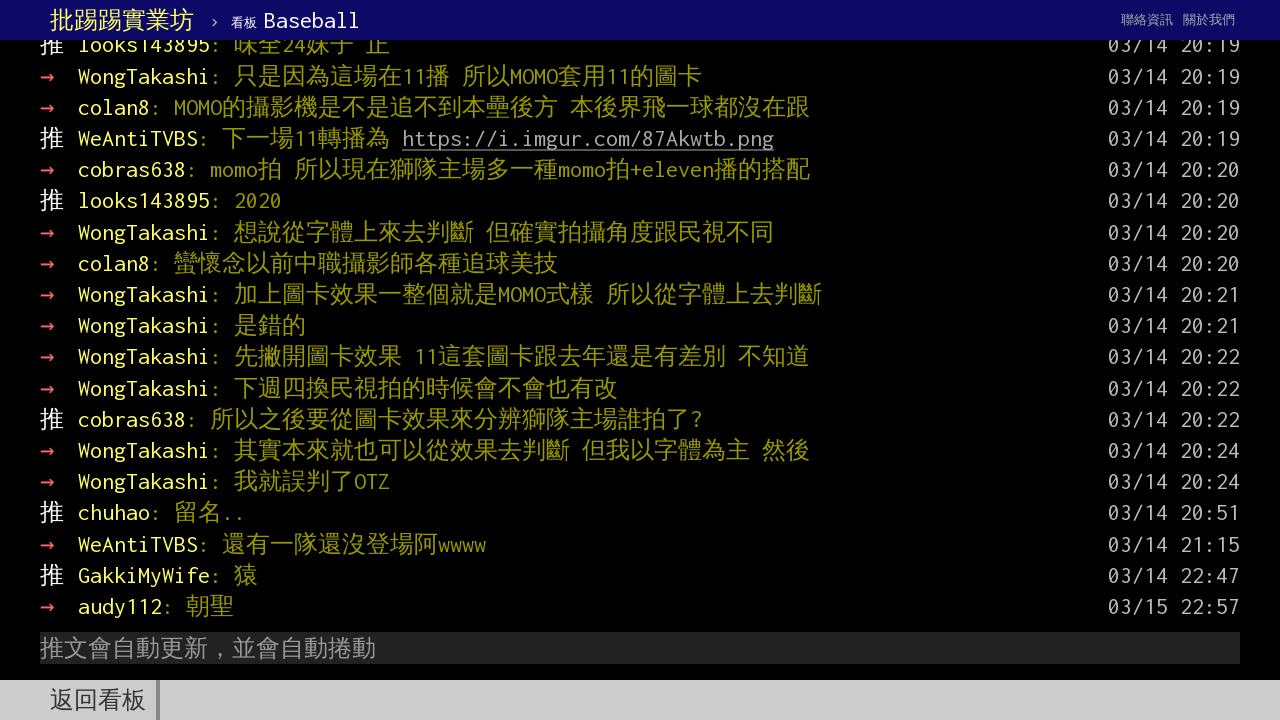

Waited for comments (div.push) to load
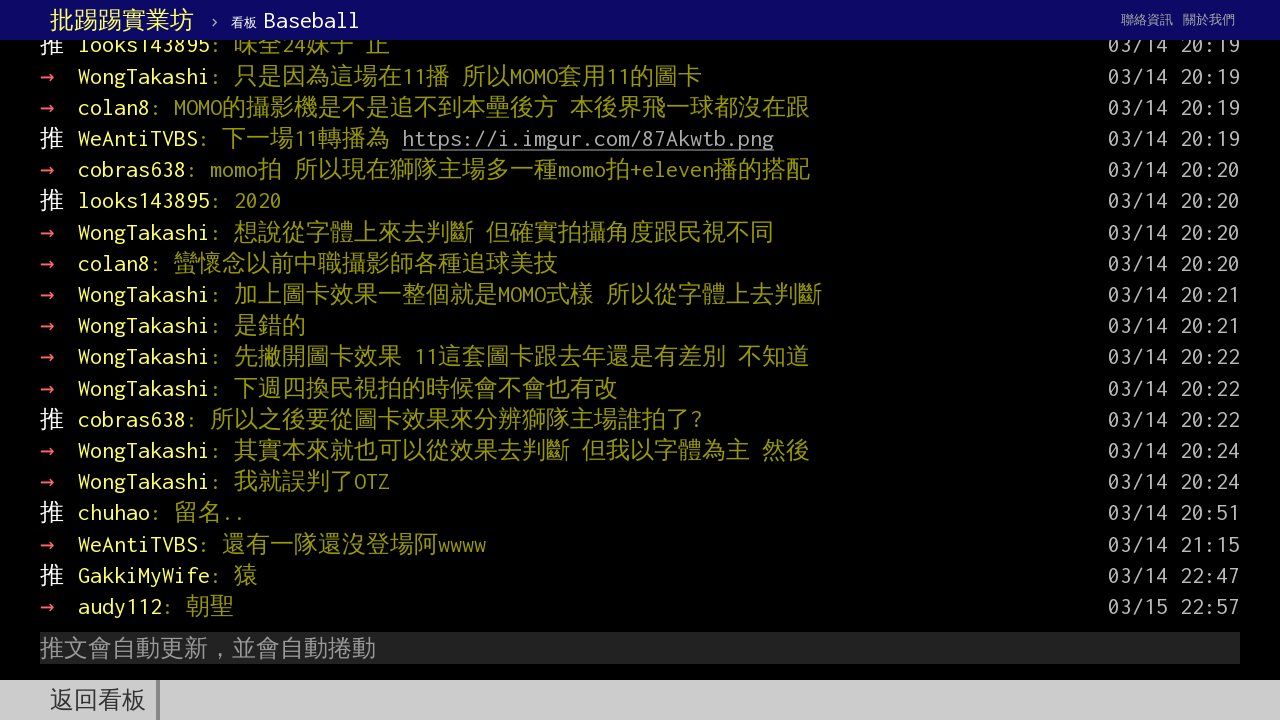

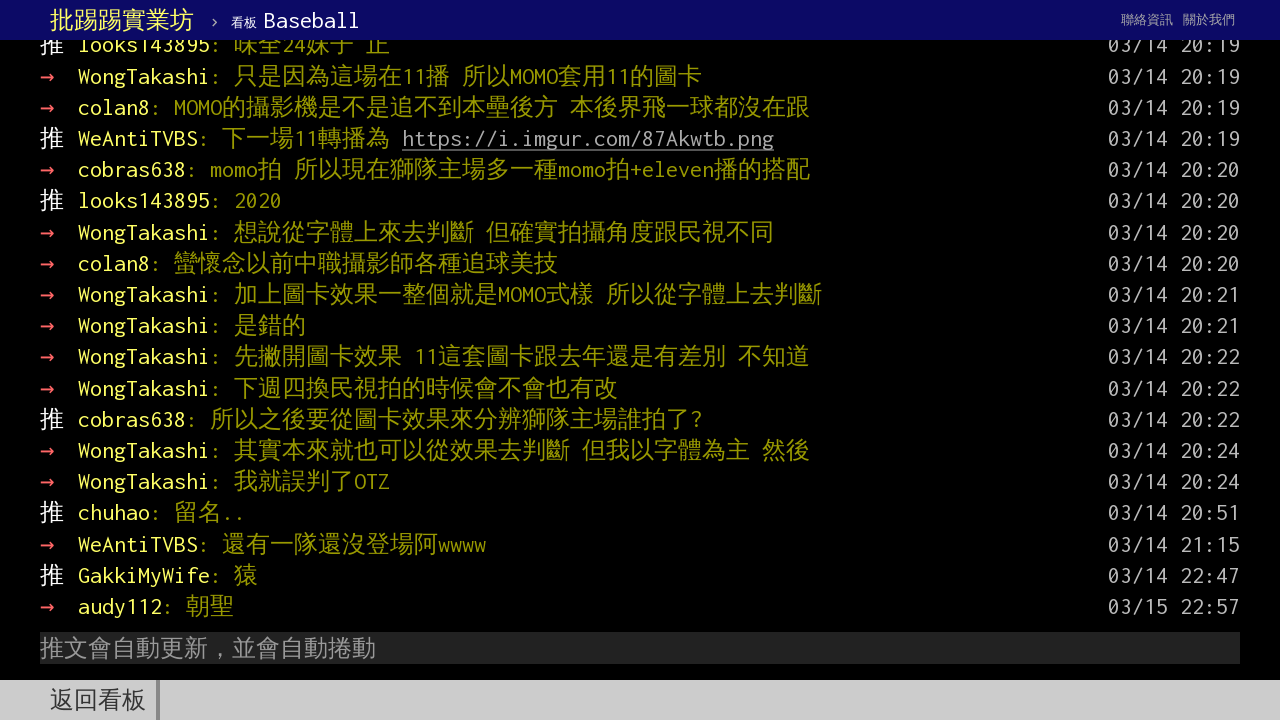